Demonstrates XPath sibling and parent traversal locator strategies on an automation practice page by clicking buttons and retrieving text from elements using following-sibling and parent axes.

Starting URL: https://rahulshettyacademy.com/AutomationPractice/

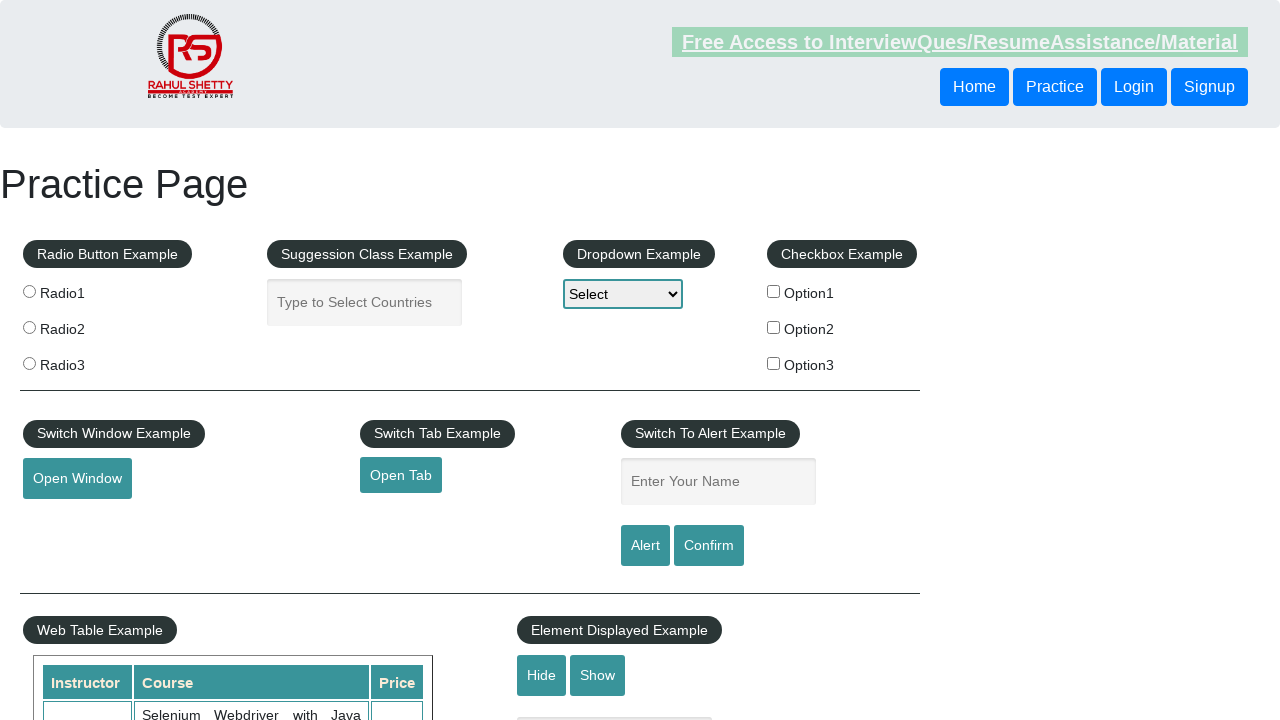

Retrieved text from following-sibling button: 'Login' on #proceed-link
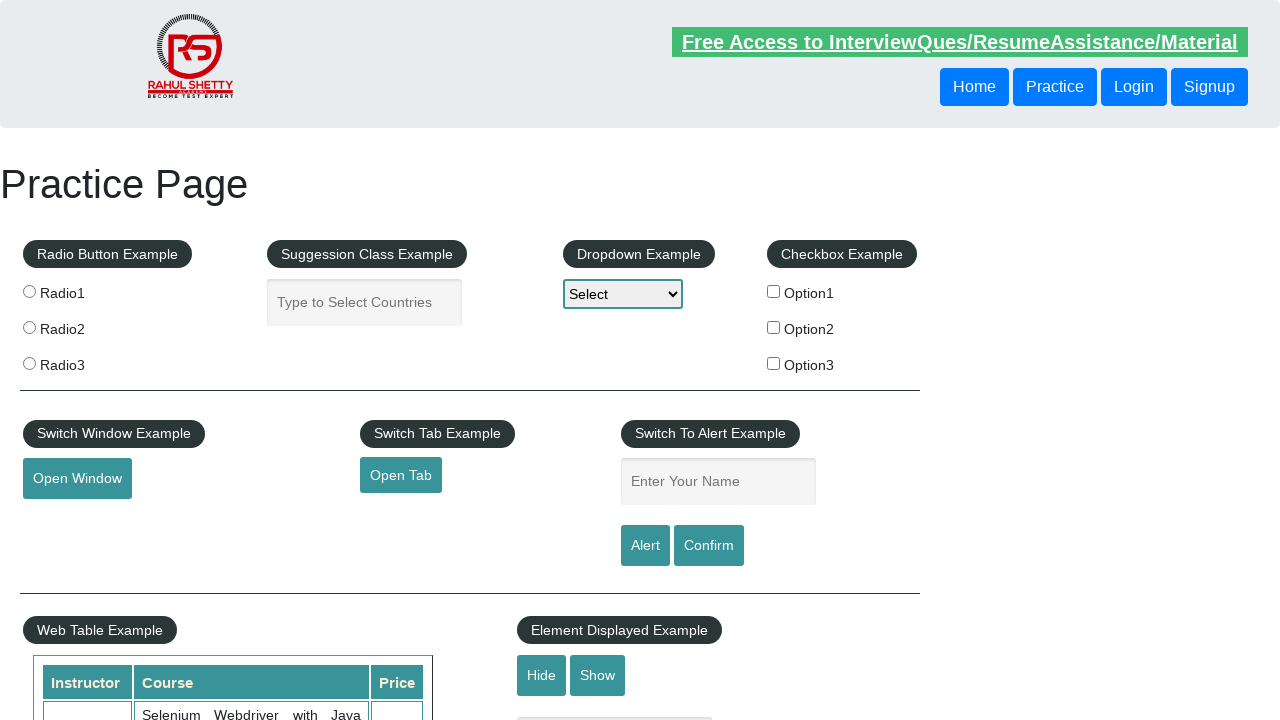

Retrieved text from parent traversal button: 'Login'
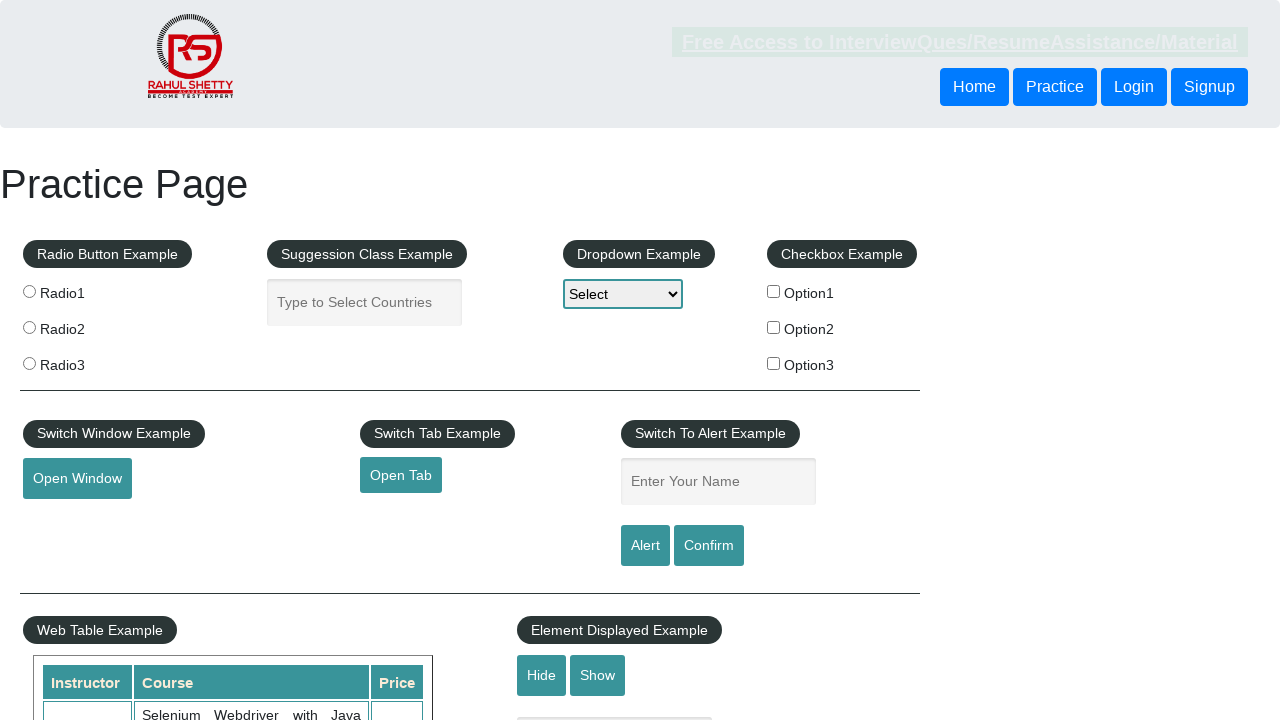

Verified first button element is accessible
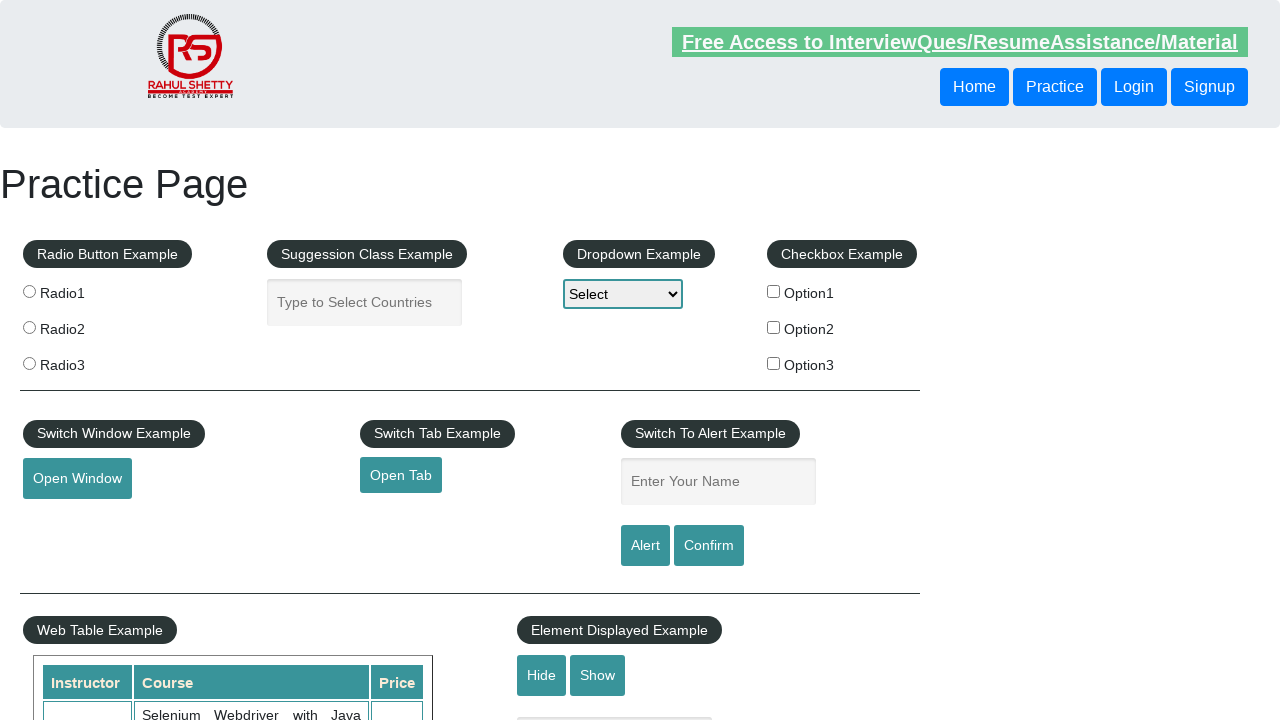

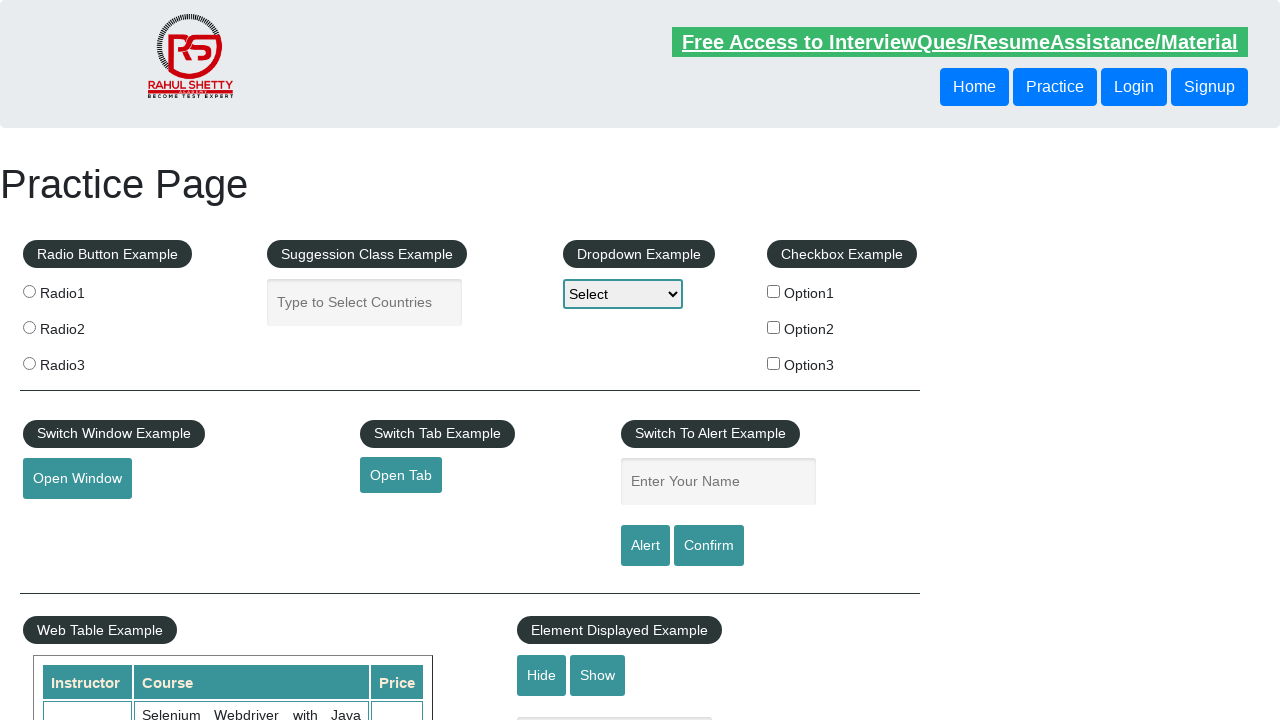